Tests that submitting the form with an empty first name field shows a validation error message

Starting URL: https://www.activetrail.com/free-trial/

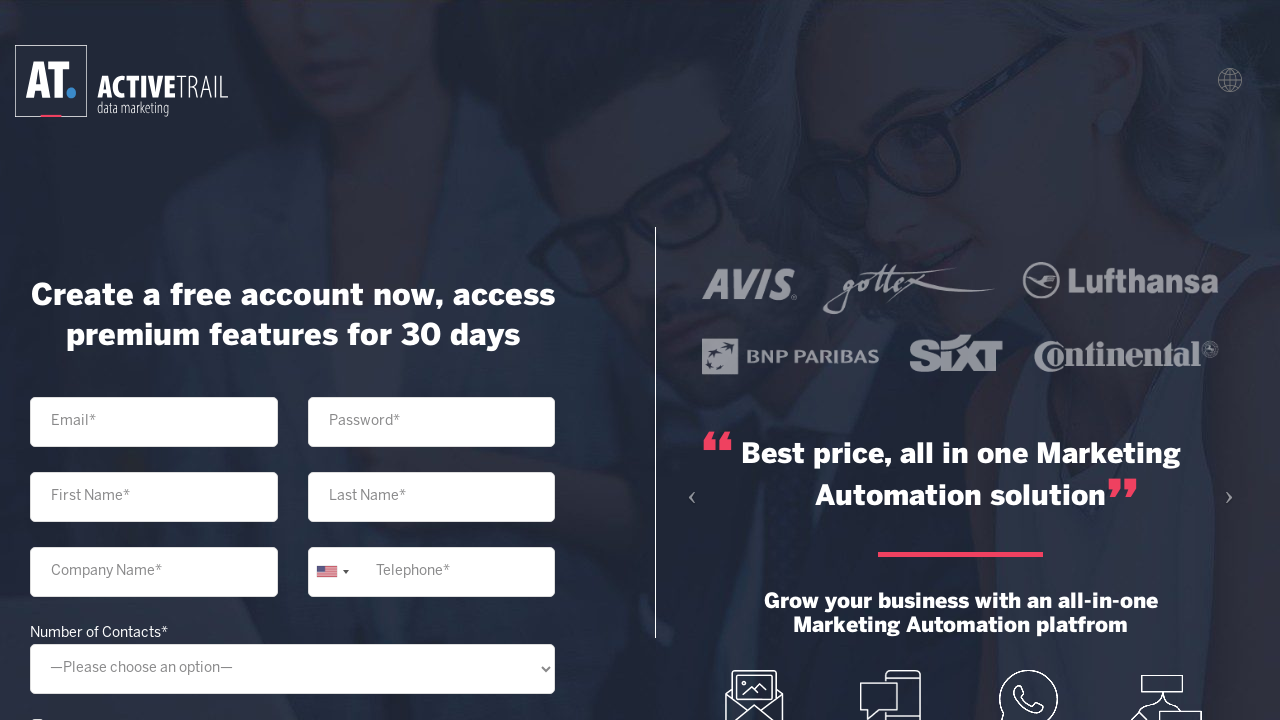

Cleared first name input field on xpath=//input[@placeholder='First Name*']
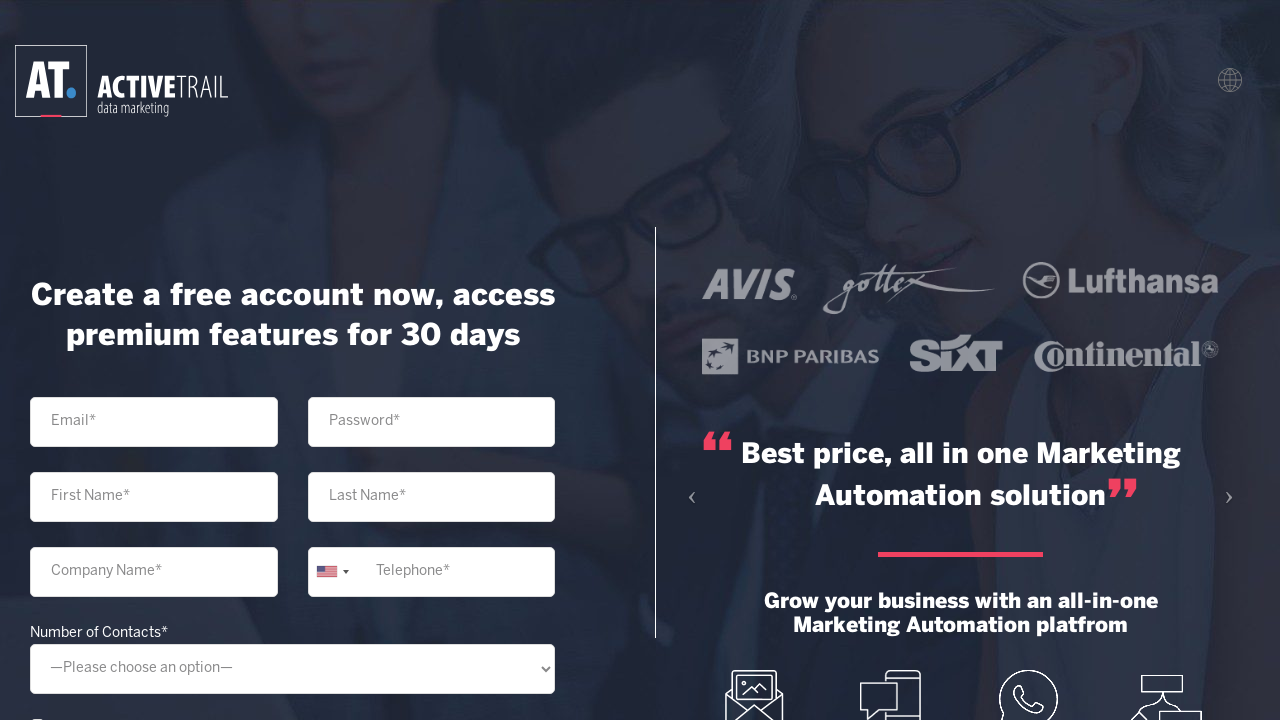

Clicked form submit button at (292, 553) on xpath=//input[@type='submit']
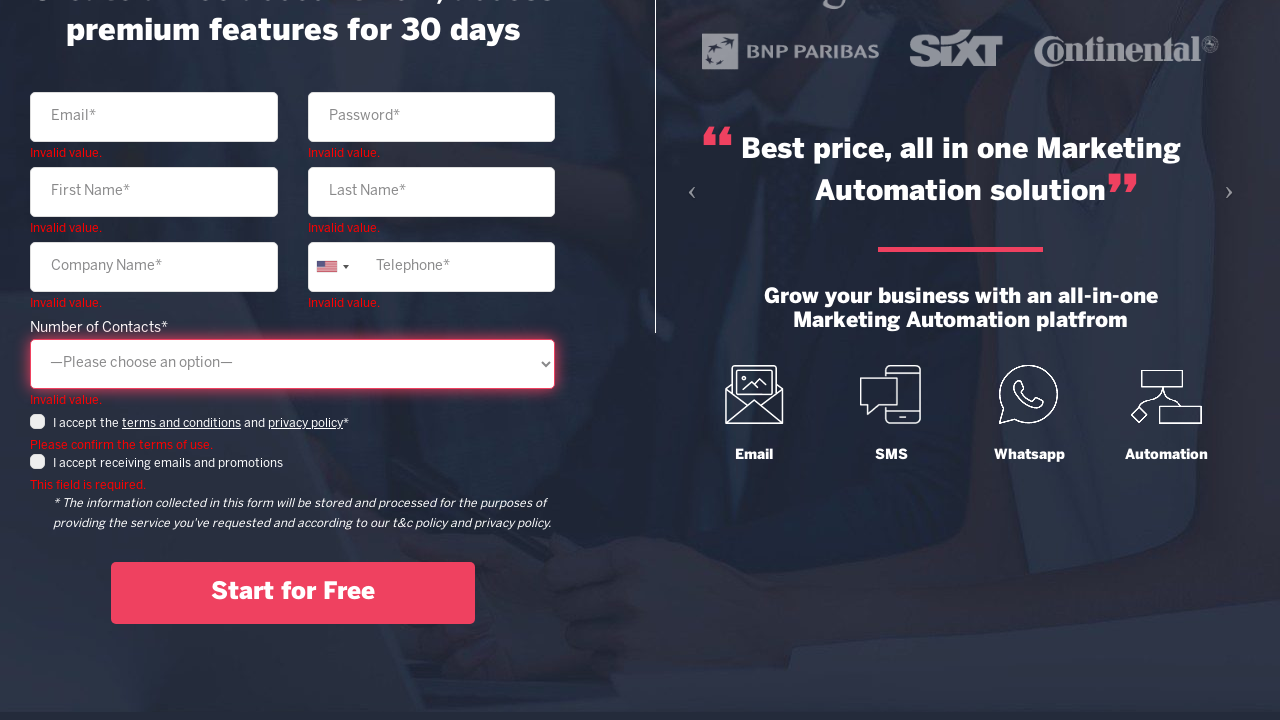

First name validation error message appeared
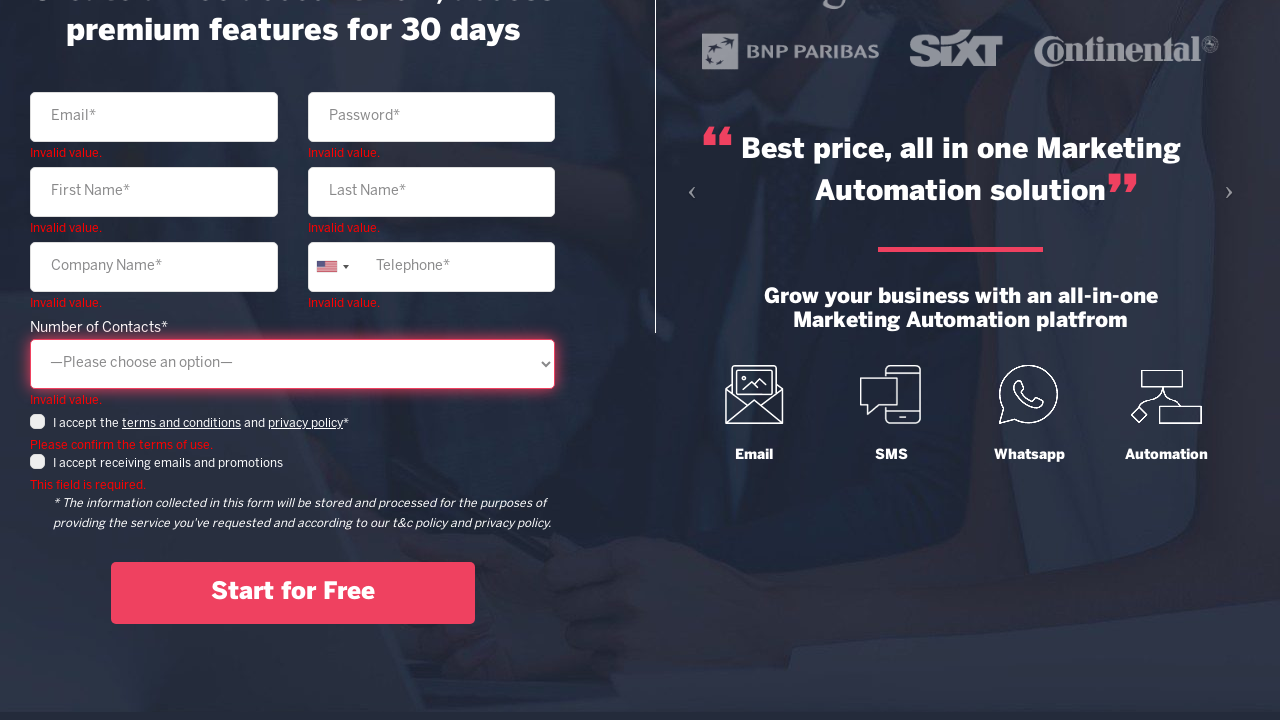

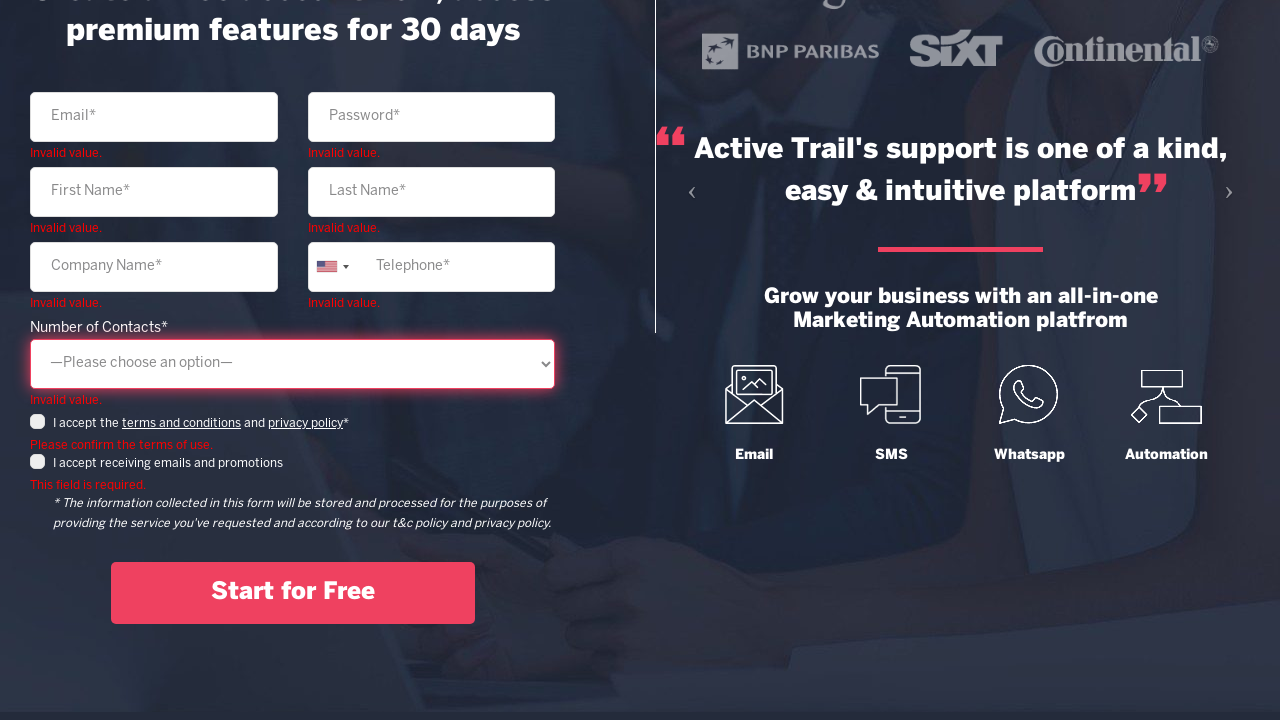